Tests drag and drop functionality by dragging an element from one location and dropping it onto another element within an iframe

Starting URL: https://jqueryui.com/droppable/

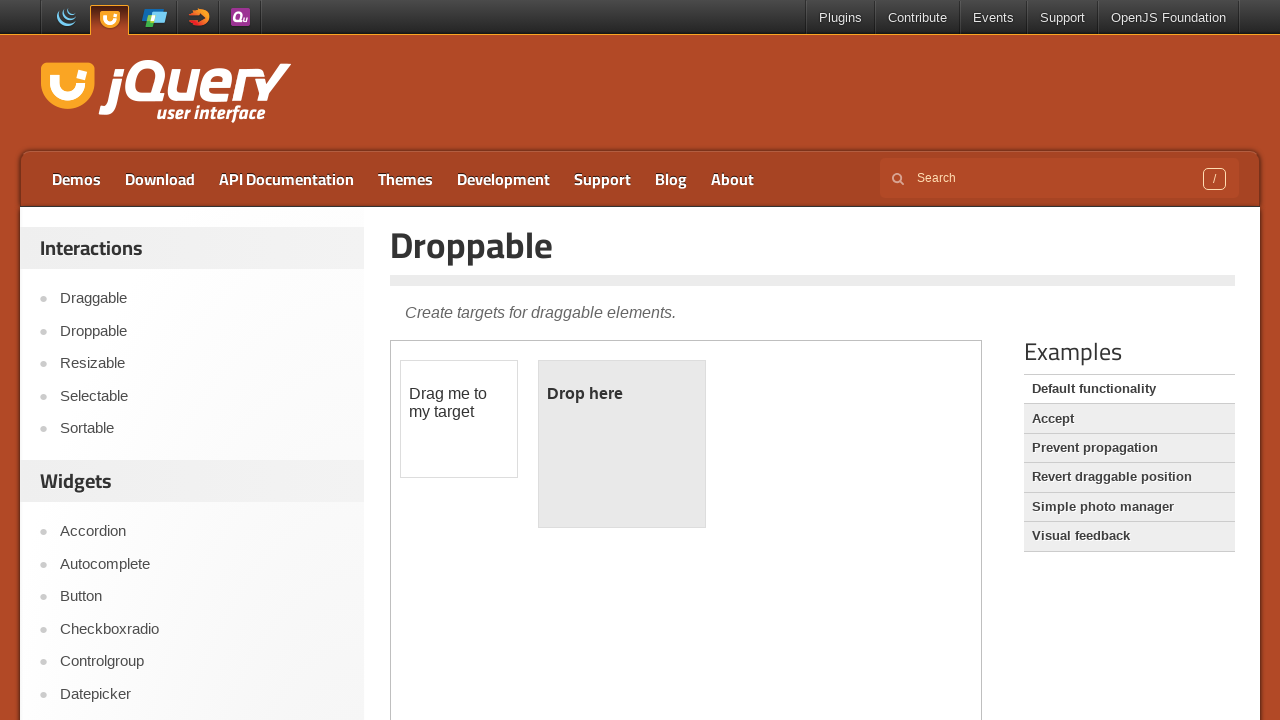

Located the first iframe containing drag and drop elements
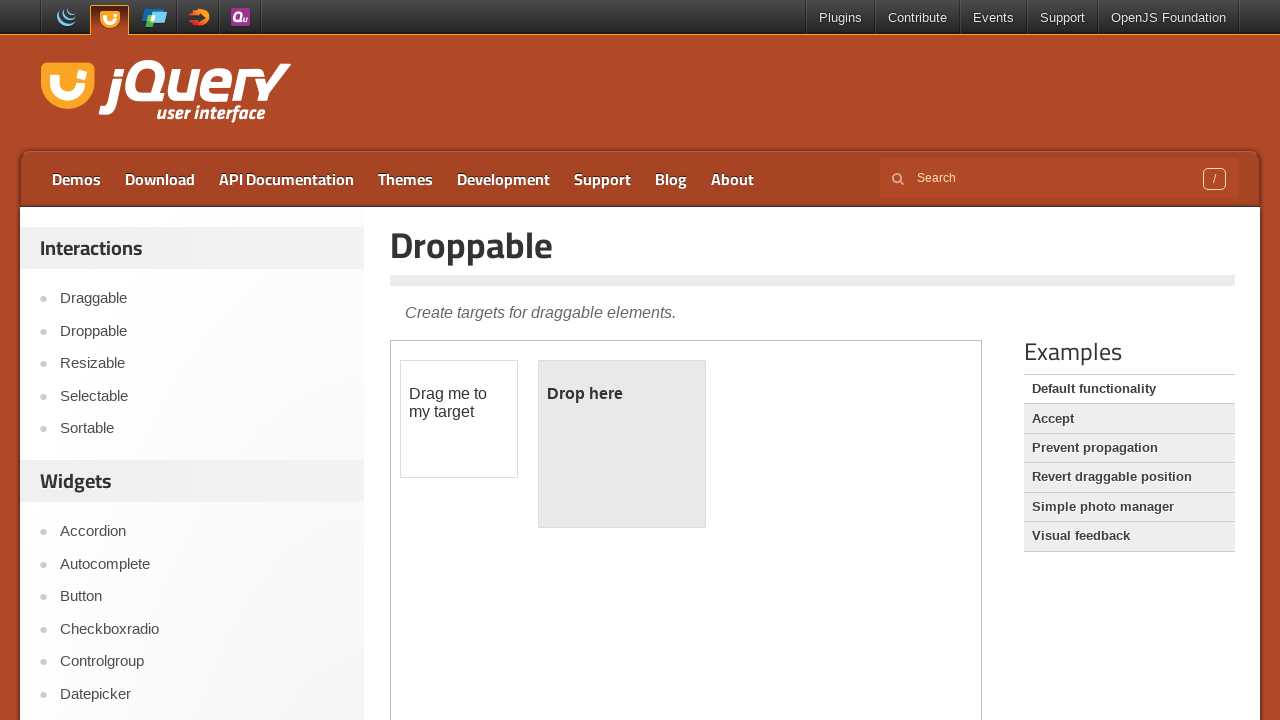

Located the draggable element with id 'draggable'
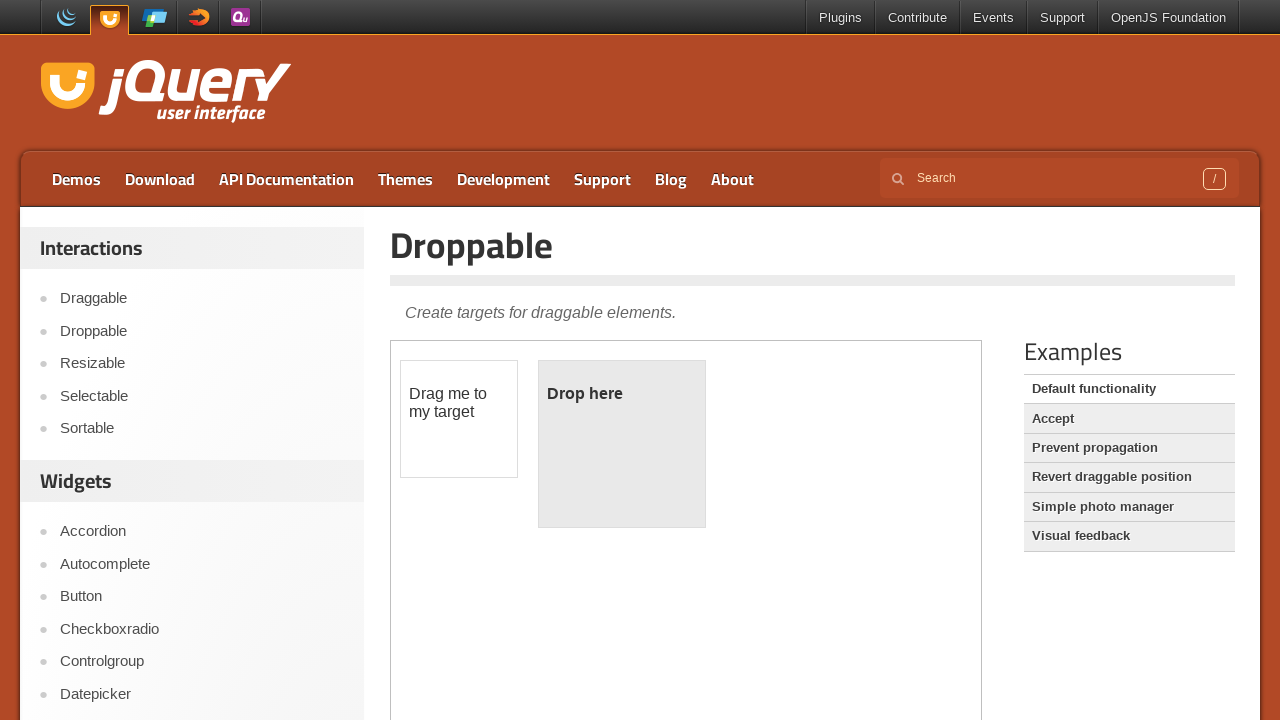

Located the droppable element with id 'droppable'
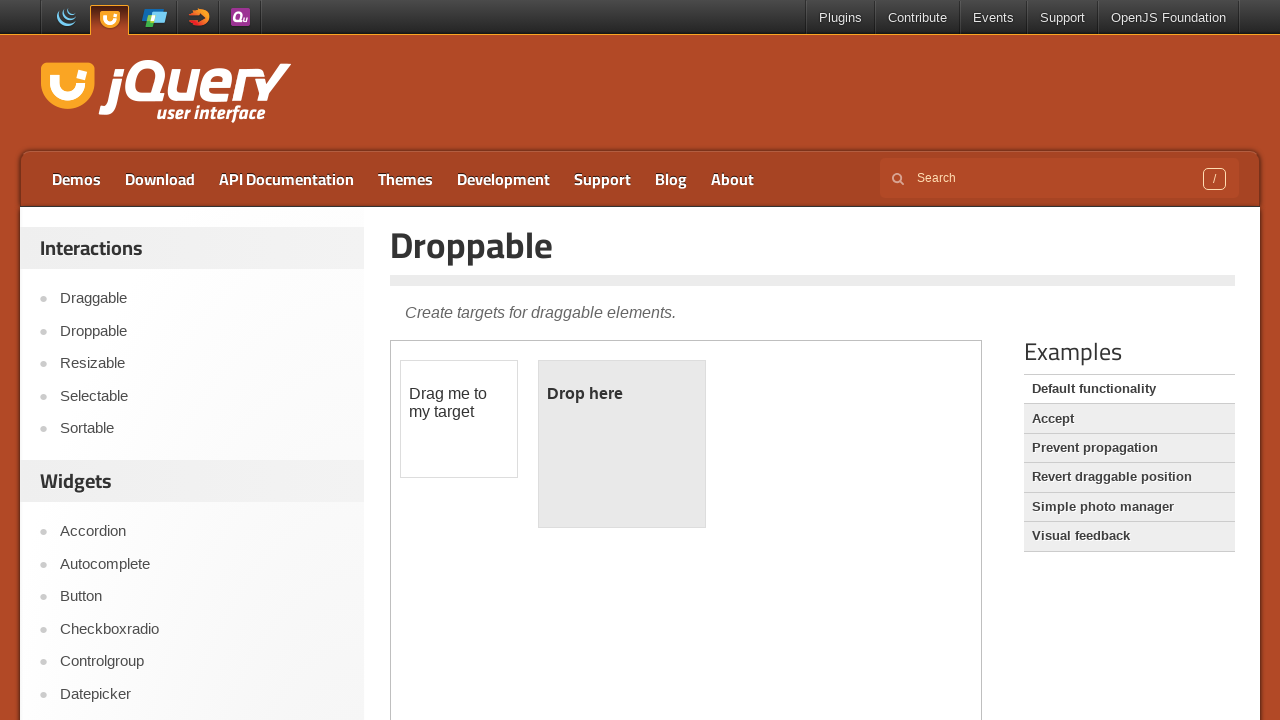

Dragged the draggable element and dropped it onto the droppable element at (622, 444)
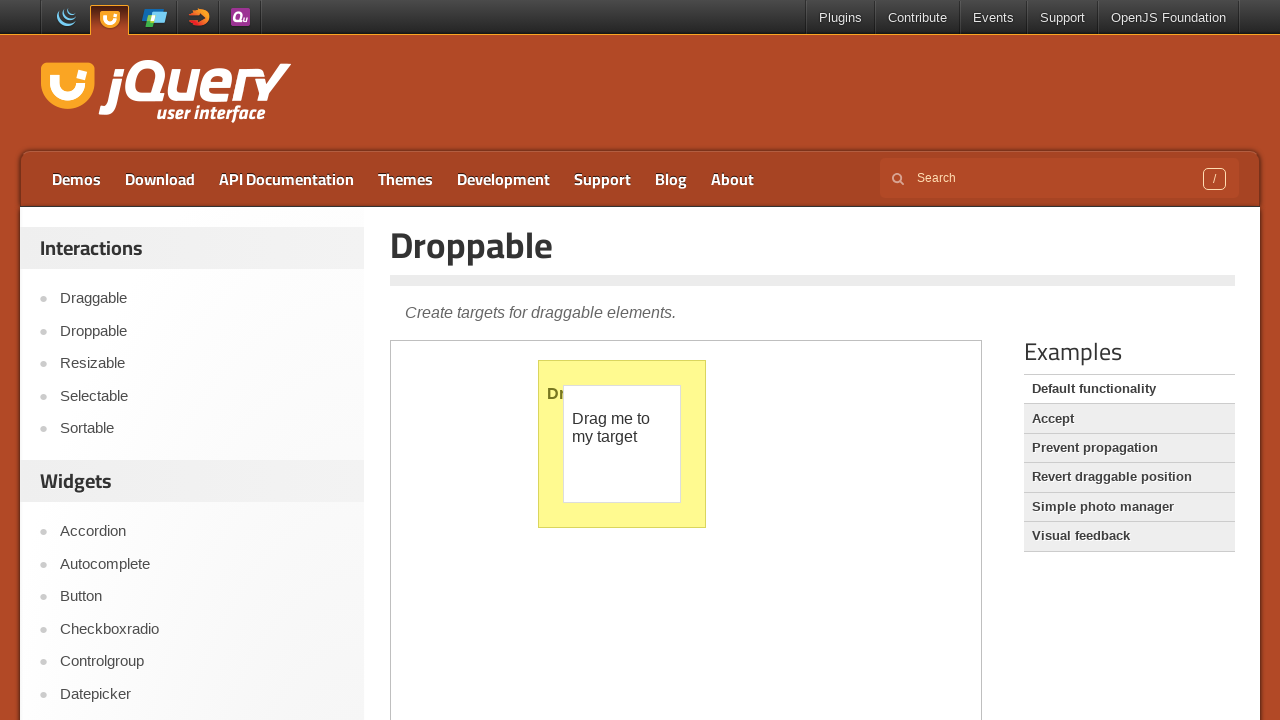

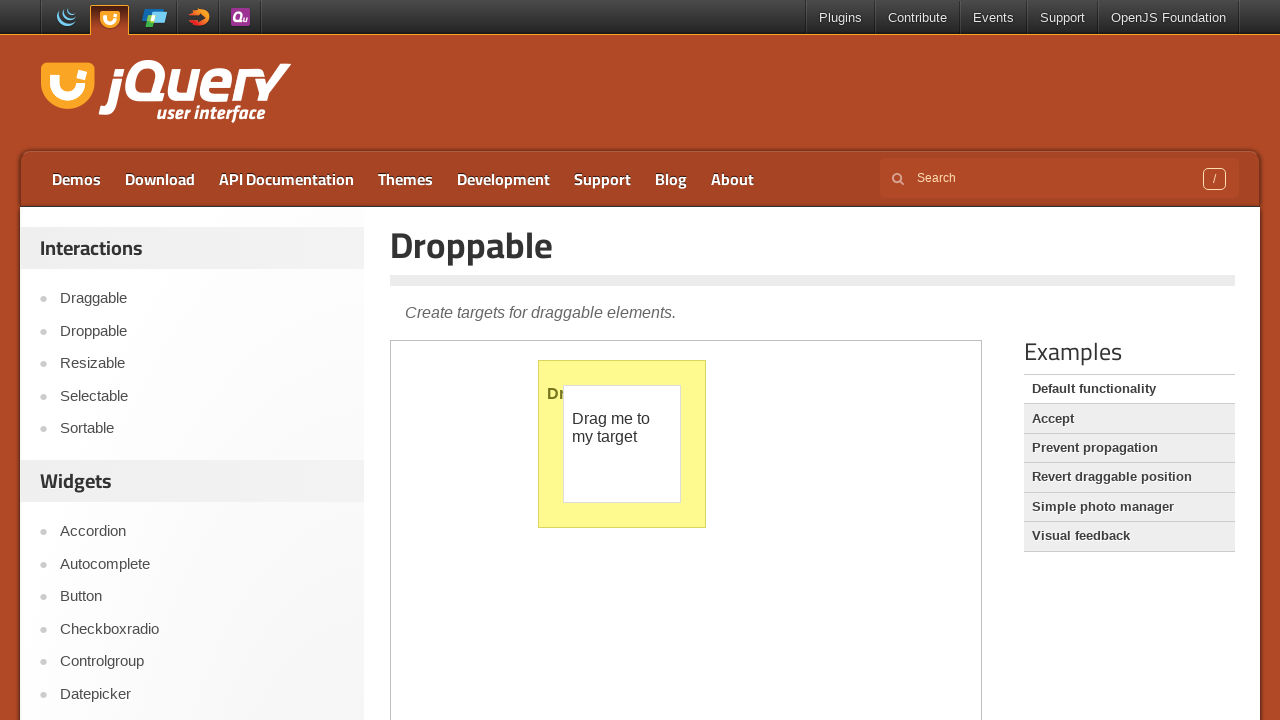